Tests username field validation by submitting form without username and verifying error alert

Starting URL: http://automationbykrishna.com

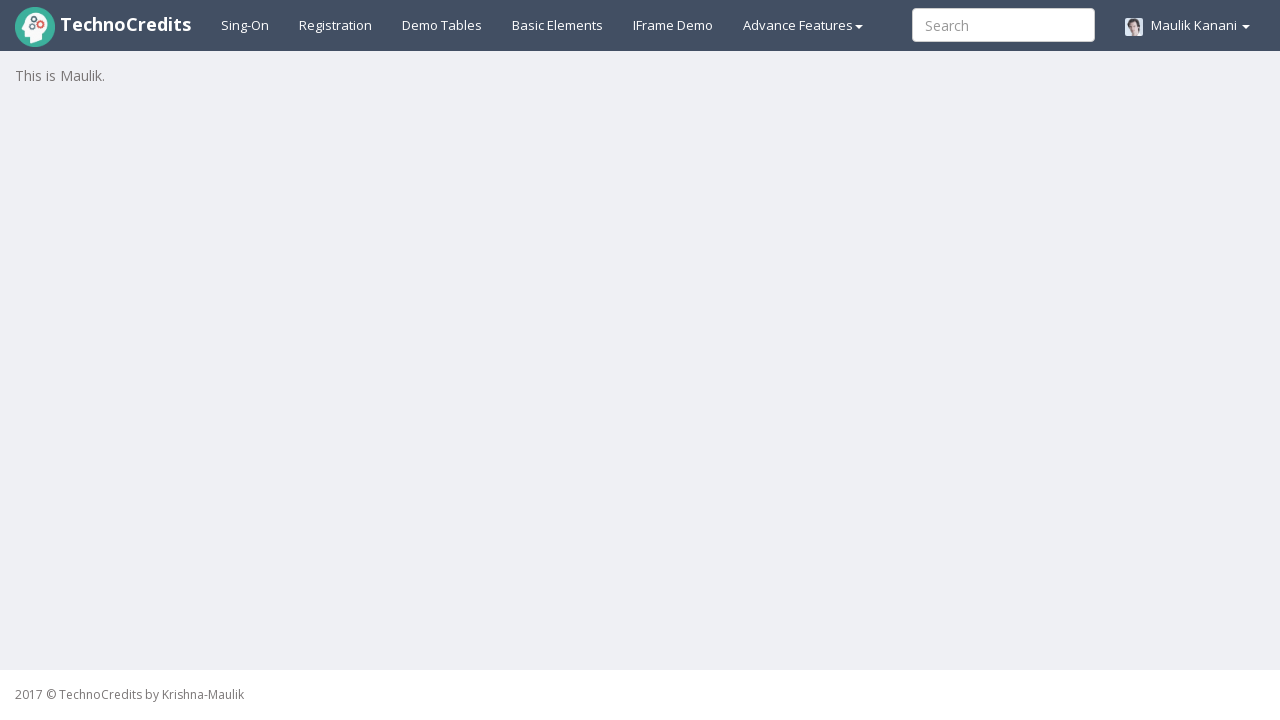

Clicked on Registration link at (336, 25) on xpath=//a[@id='registration2']
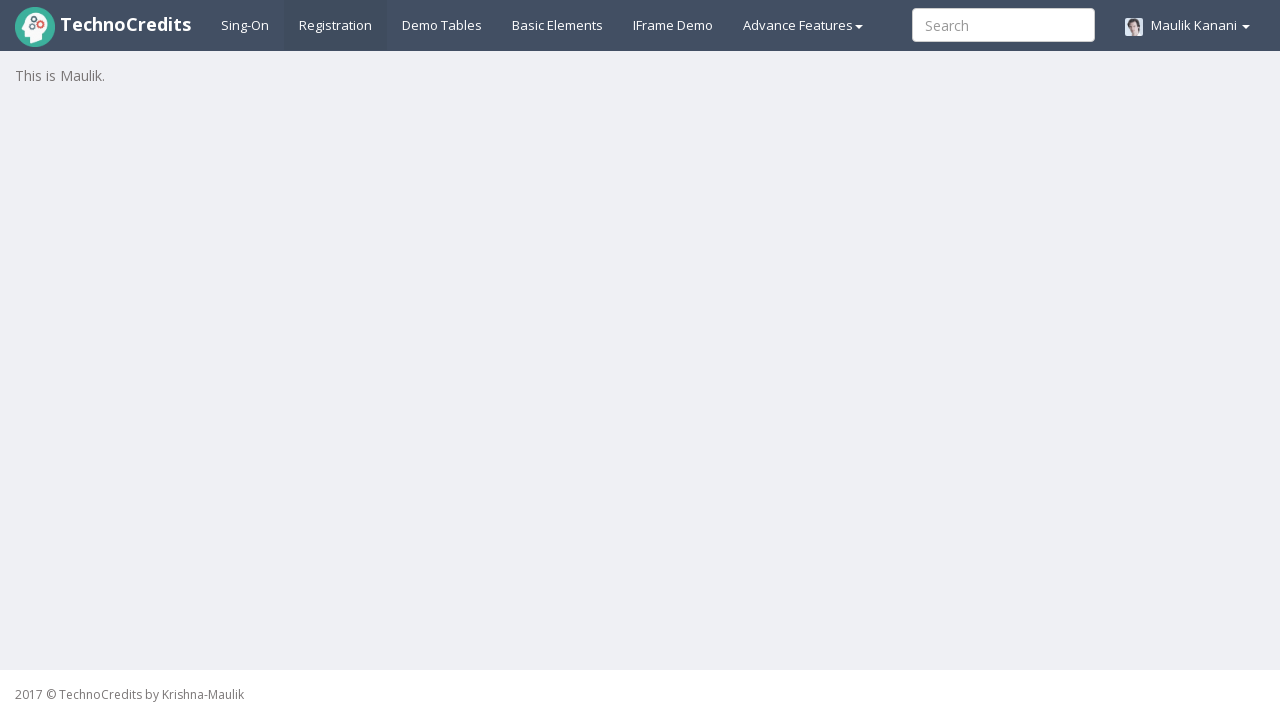

Filled first name field with 'EvaGreen' on //input[@name='fName']
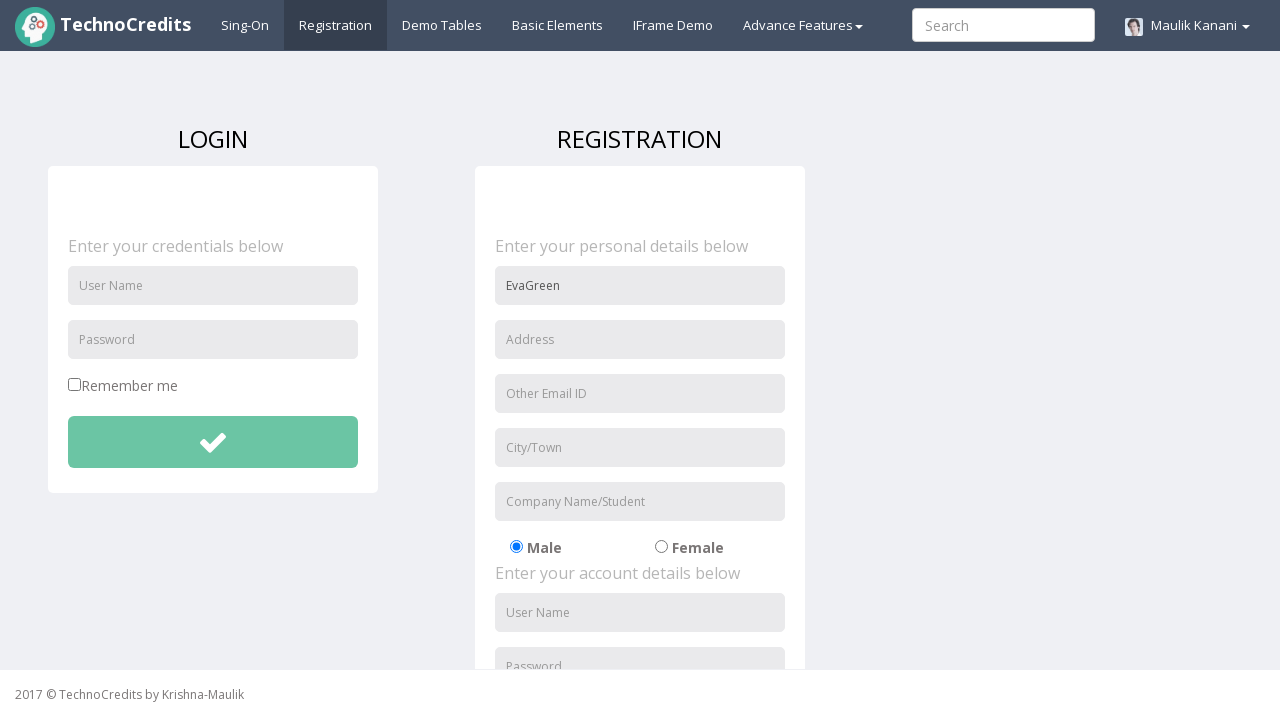

Filled address field with '147 Cedar Lane' on //input[@placeholder='Address']
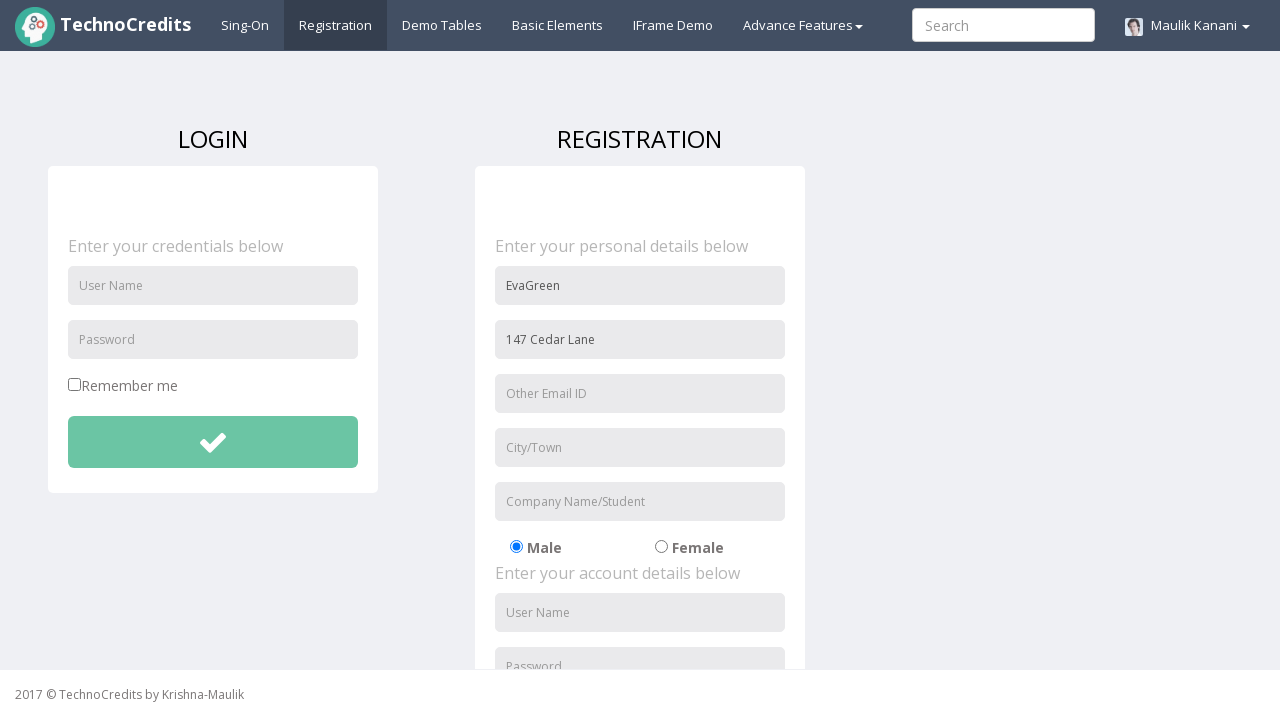

Filled email field with 'eva.green@test.com' on //input[@name='useremail']
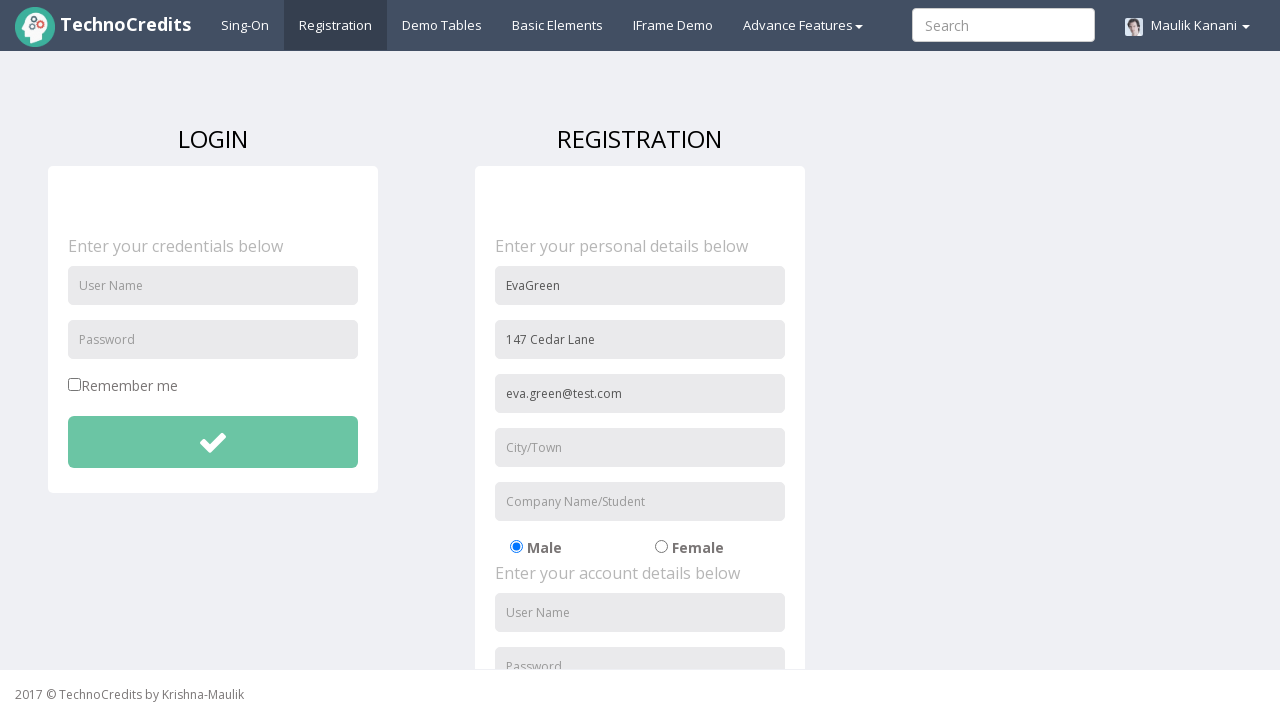

Filled city/town field with 'Phoenix' on //input[@placeholder='City/Town']
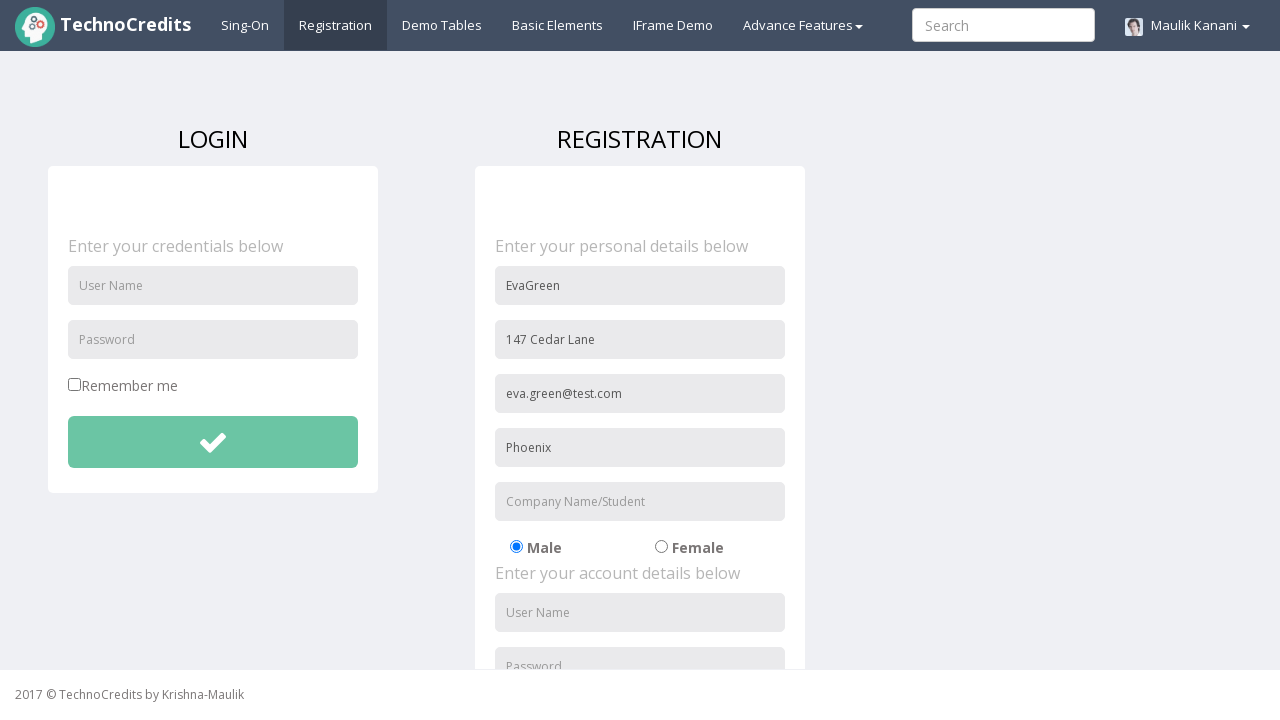

Filled organization field with 'Green Tech' on //input[@name='organization']
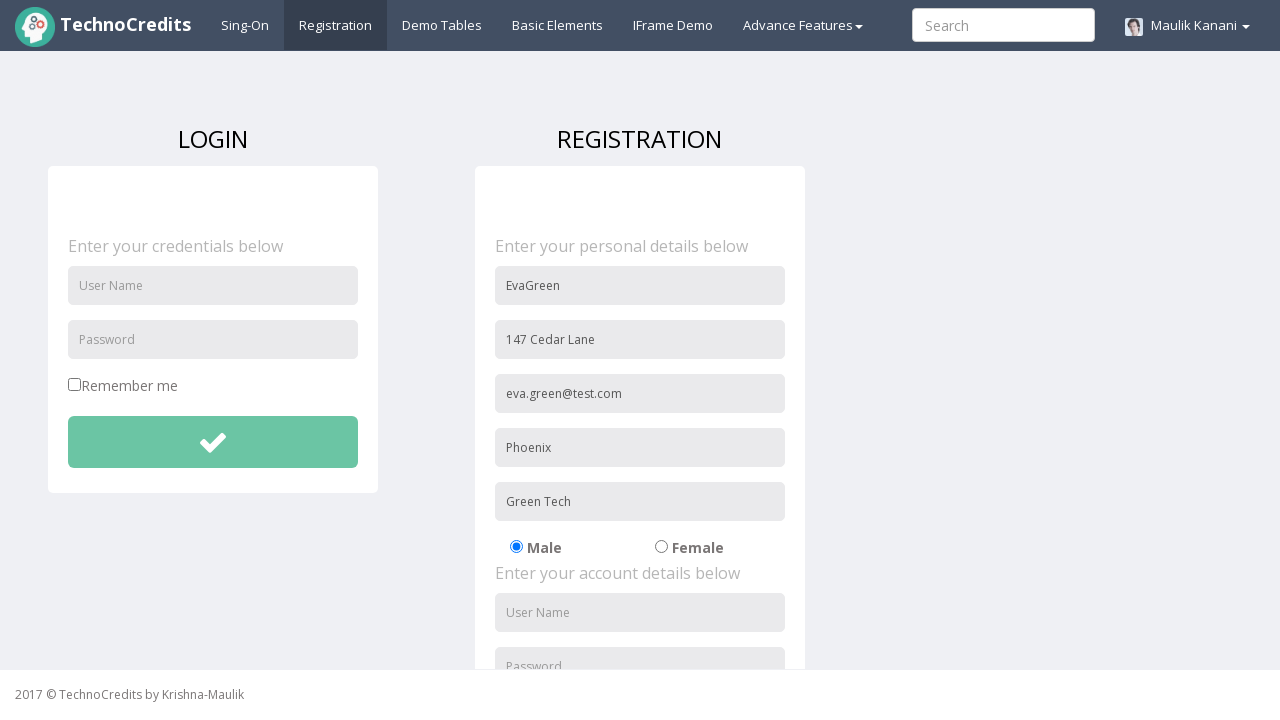

Scrolled down by 500 pixels
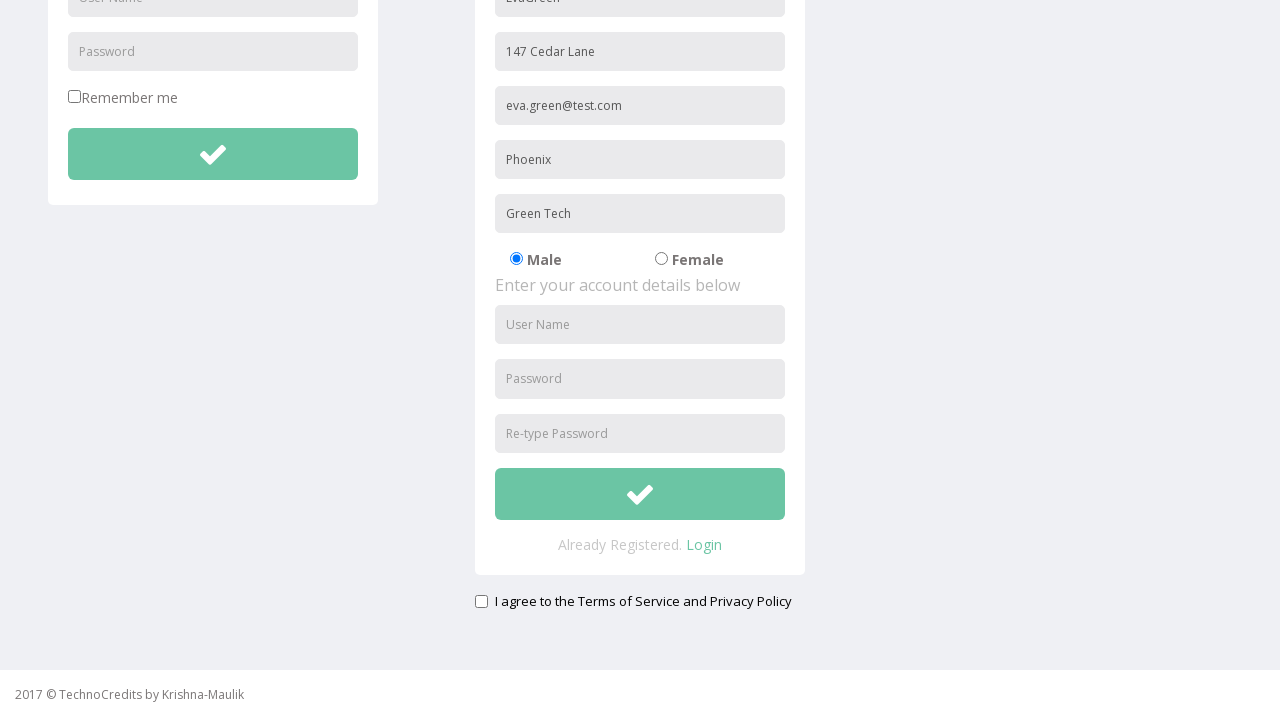

Selected radio button option at (661, 259) on xpath=//input[@id='radio-02']
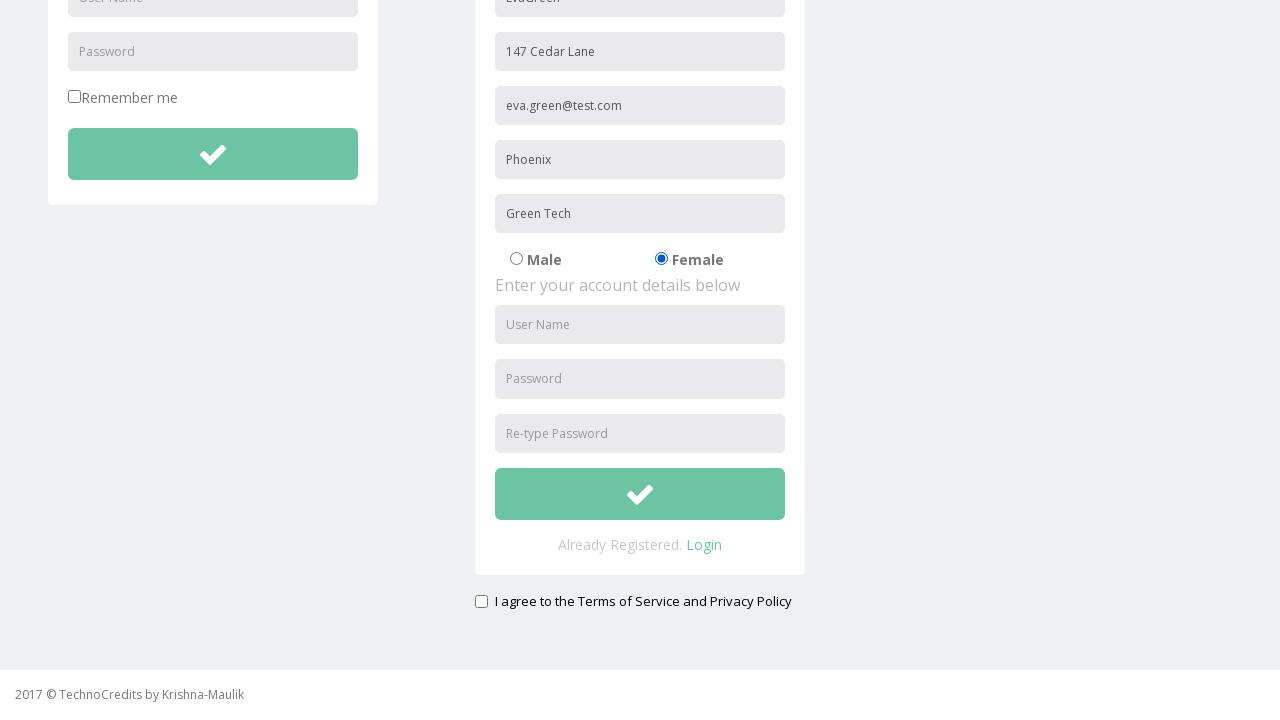

Filled password field with 'EvaPass@147' on //input[@id='passwordReg']
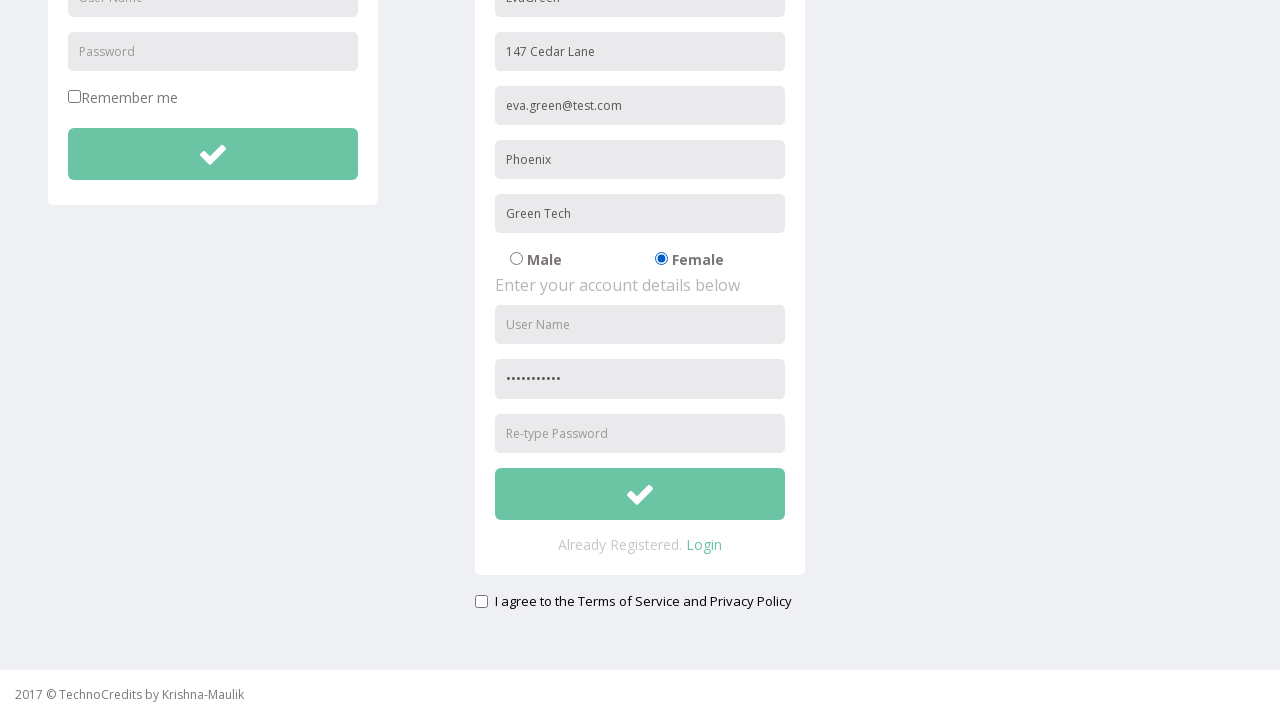

Filled confirm password field with 'EvaPass@147' on //input[@id='repasswordReg']
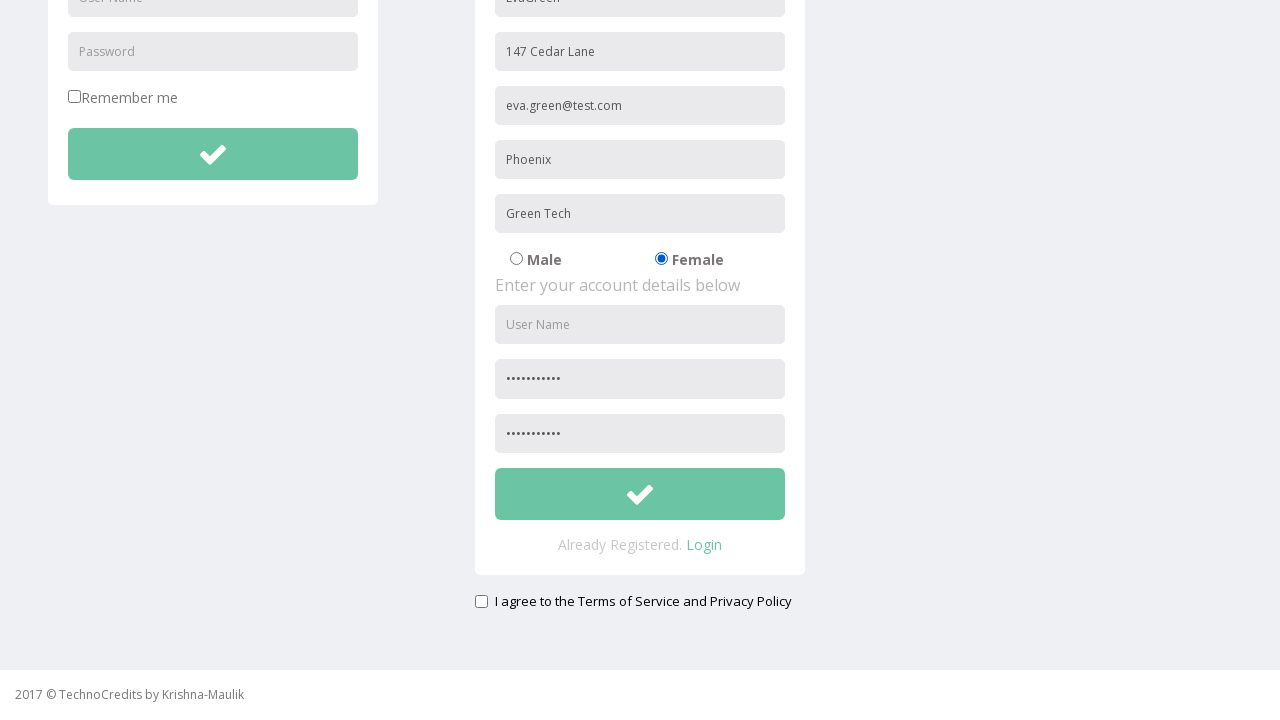

Checked signup agreement checkbox at (481, 601) on xpath=//input[@id='signupAgreement']
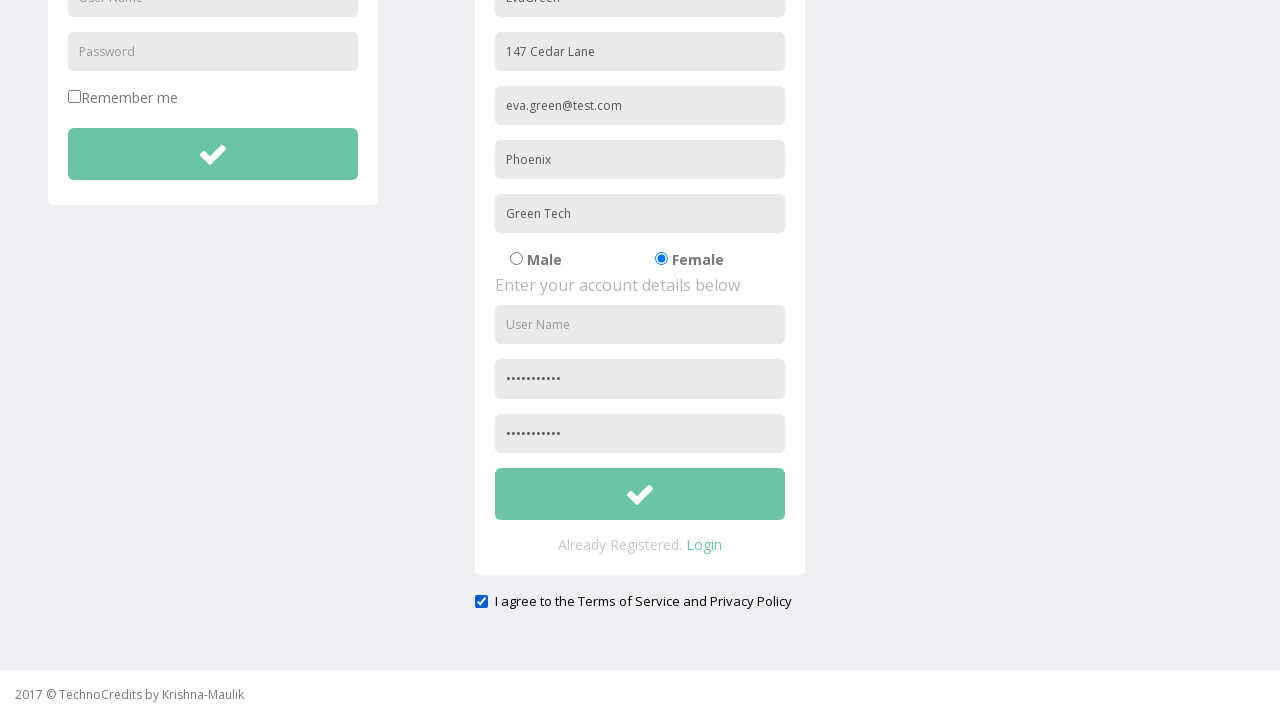

Clicked submit button to submit form without username at (640, 494) on xpath=//button[@id='btnsubmitsignUp']
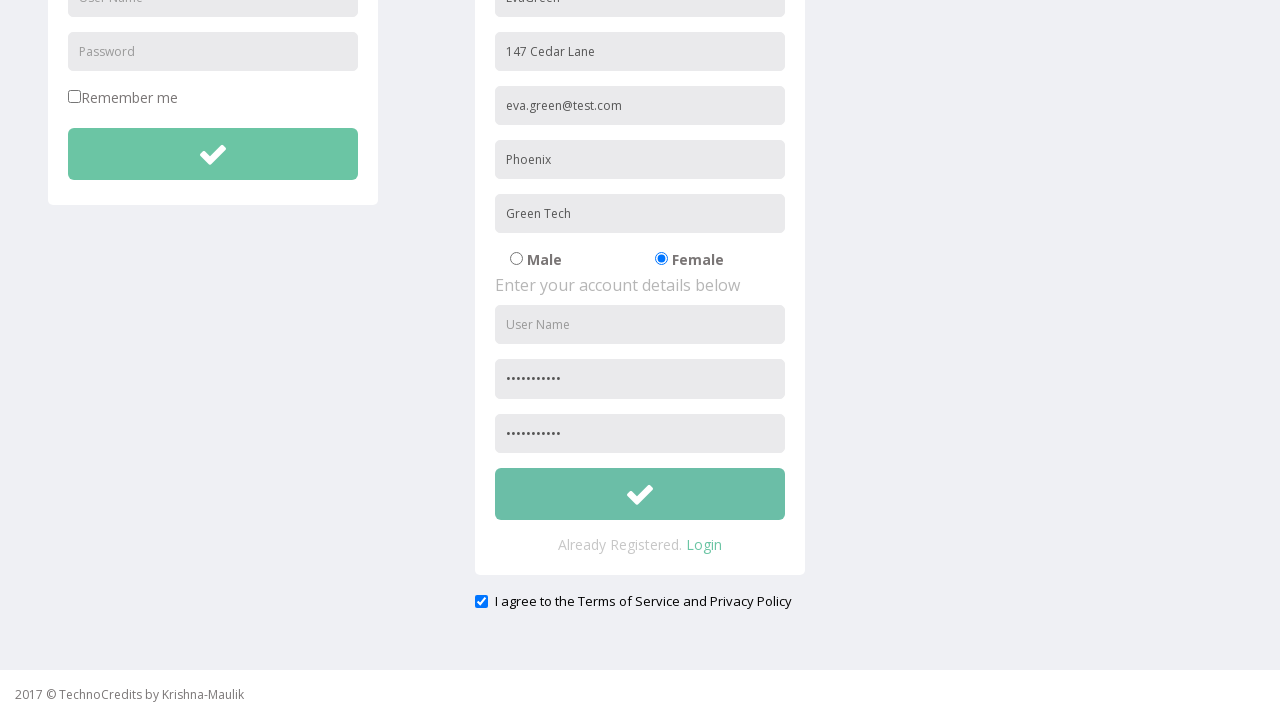

Handled and accepted error alert for missing username field validation
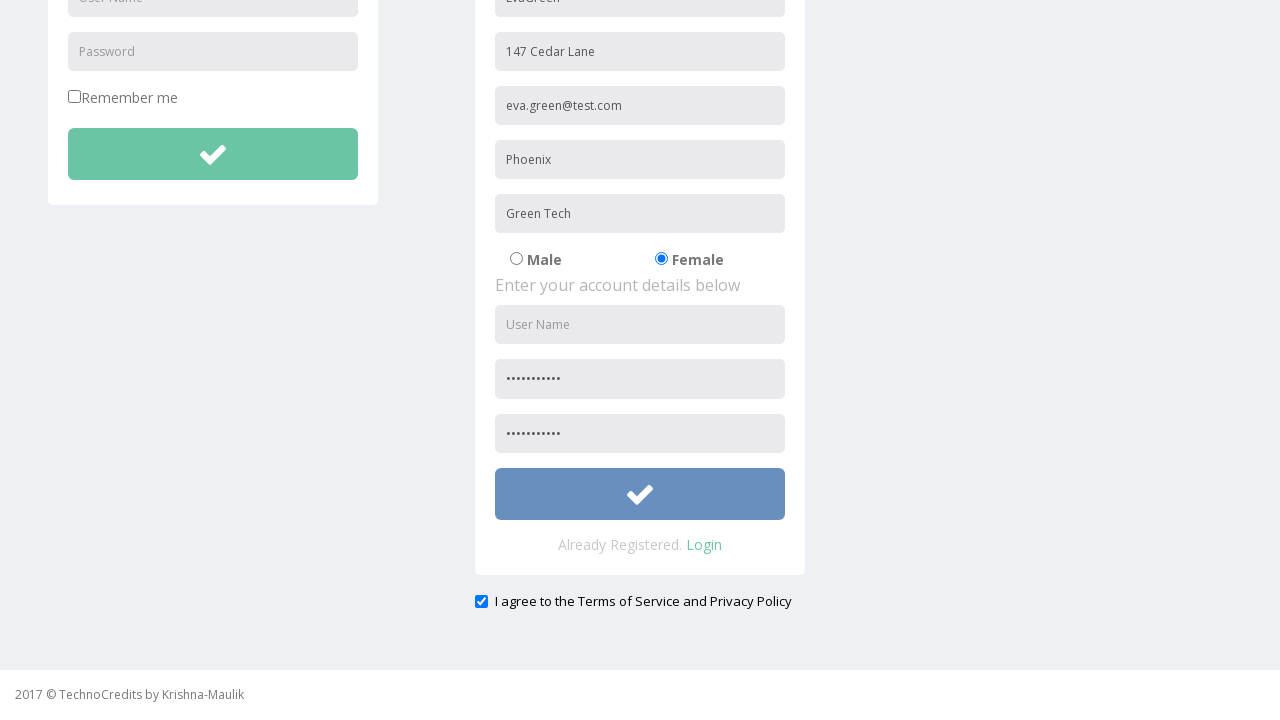

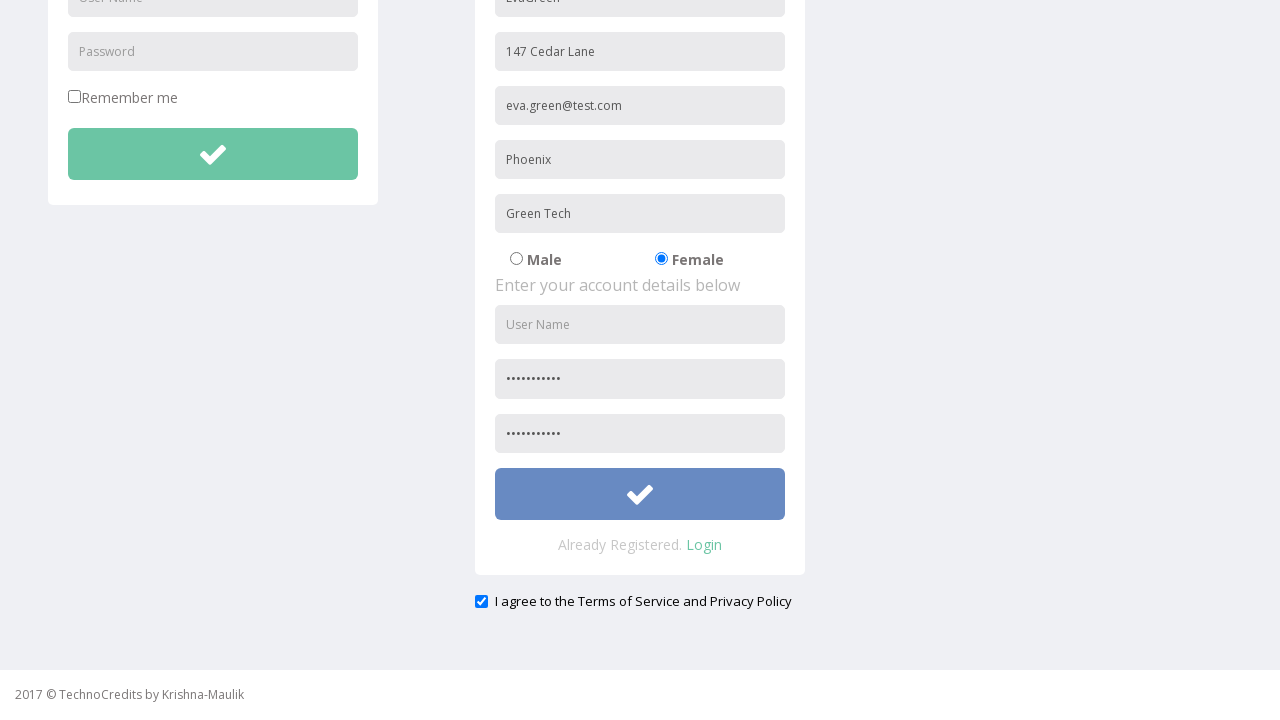